Tests dropdown selection functionality using different selection methods - by index, visible text, and value

Starting URL: https://rahulshettyacademy.com/dropdownsPractise/

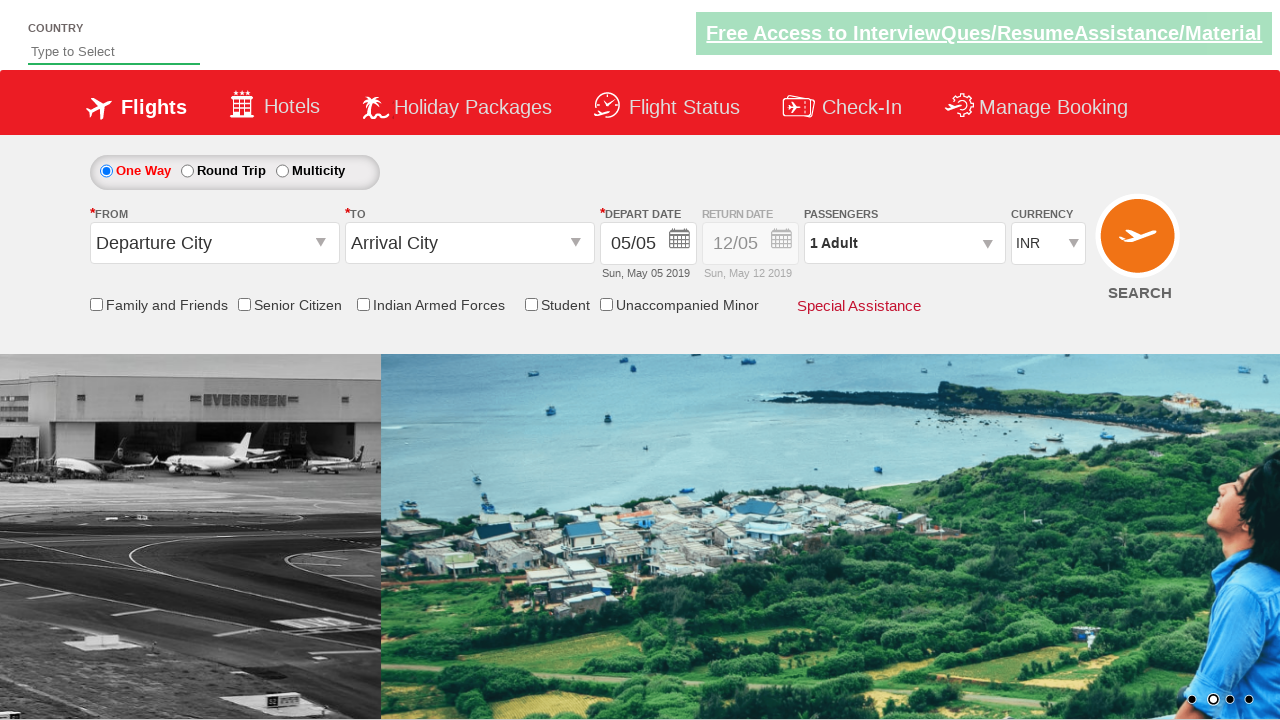

Selected 3rd option (USD) from currency dropdown by index on #ctl00_mainContent_DropDownListCurrency
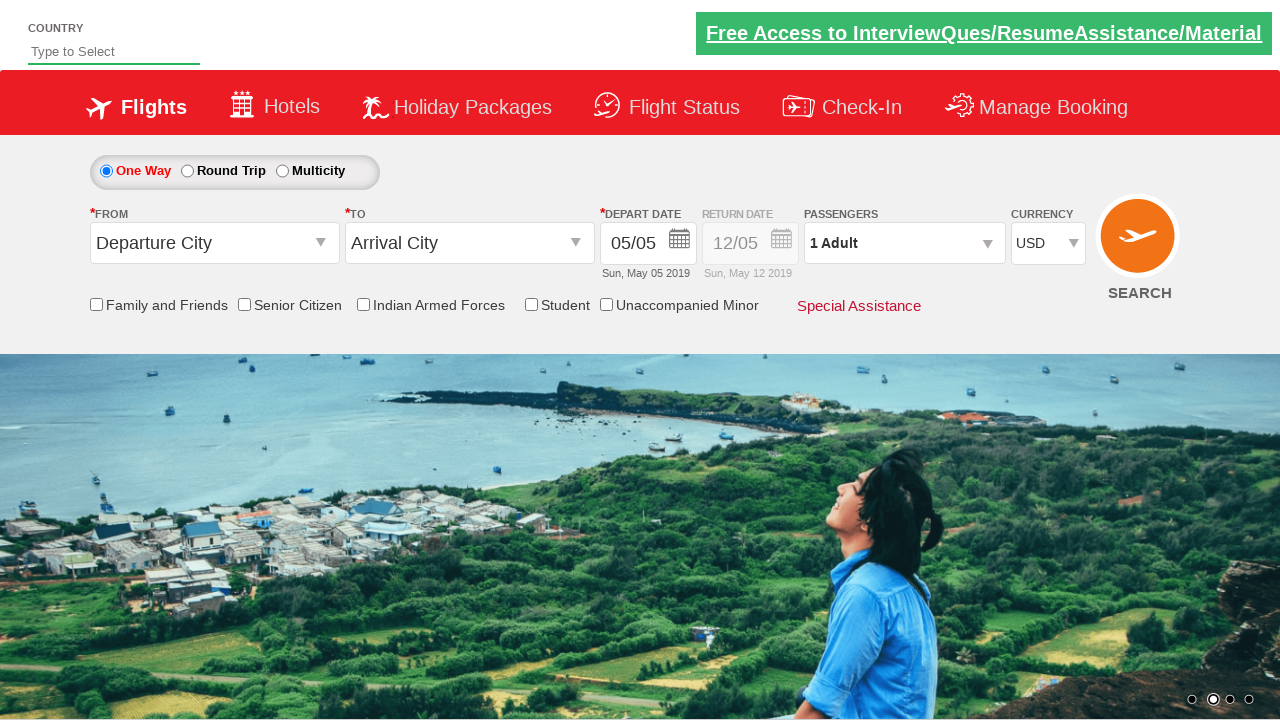

Selected AED from currency dropdown by visible text on #ctl00_mainContent_DropDownListCurrency
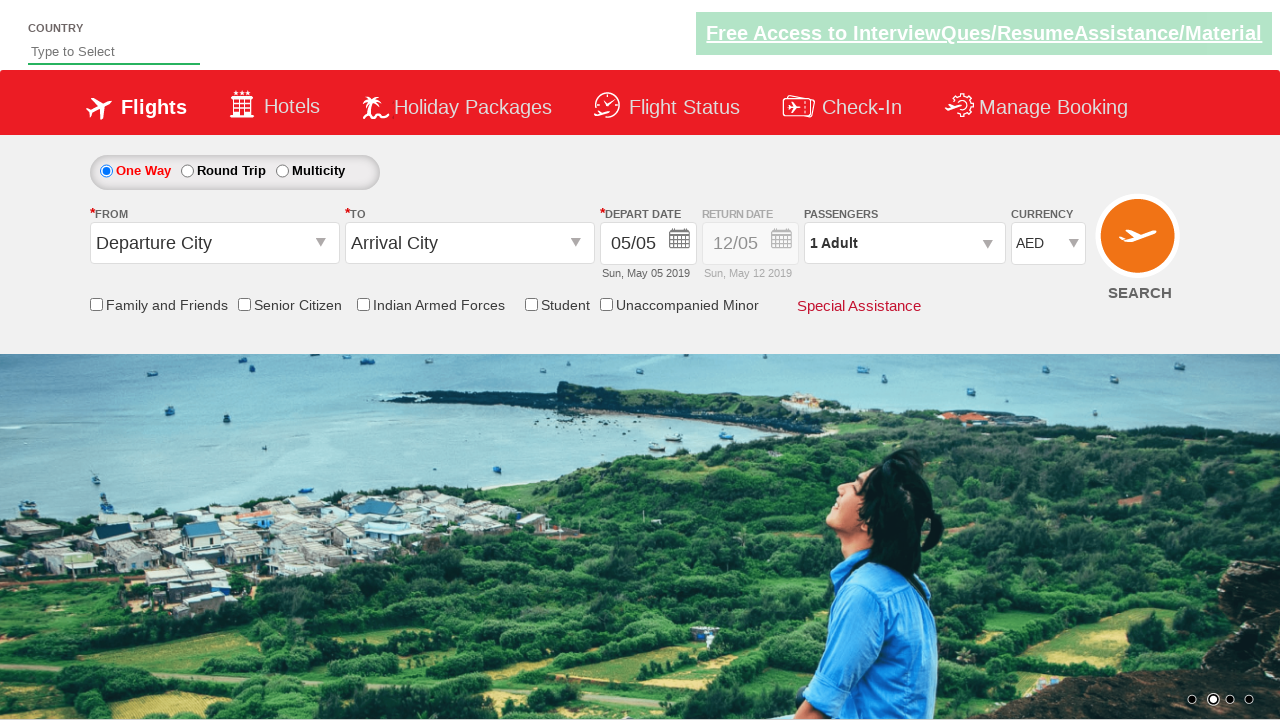

Selected INR from currency dropdown by value on #ctl00_mainContent_DropDownListCurrency
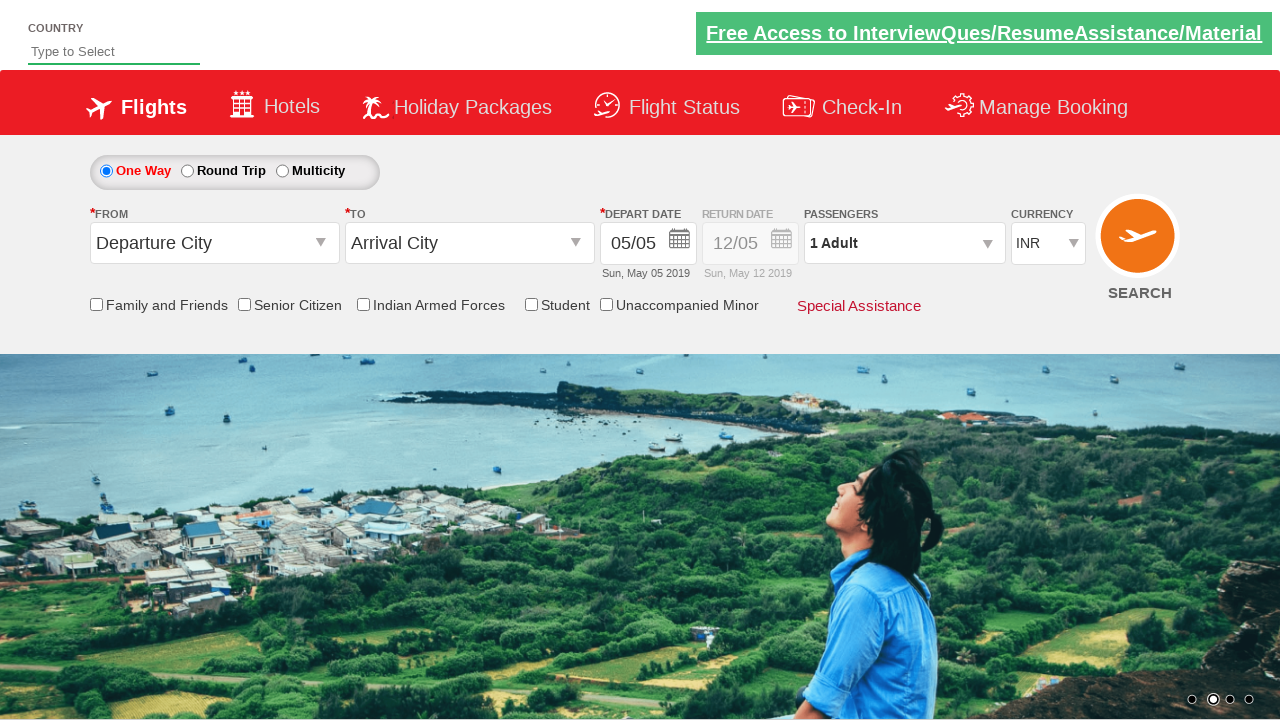

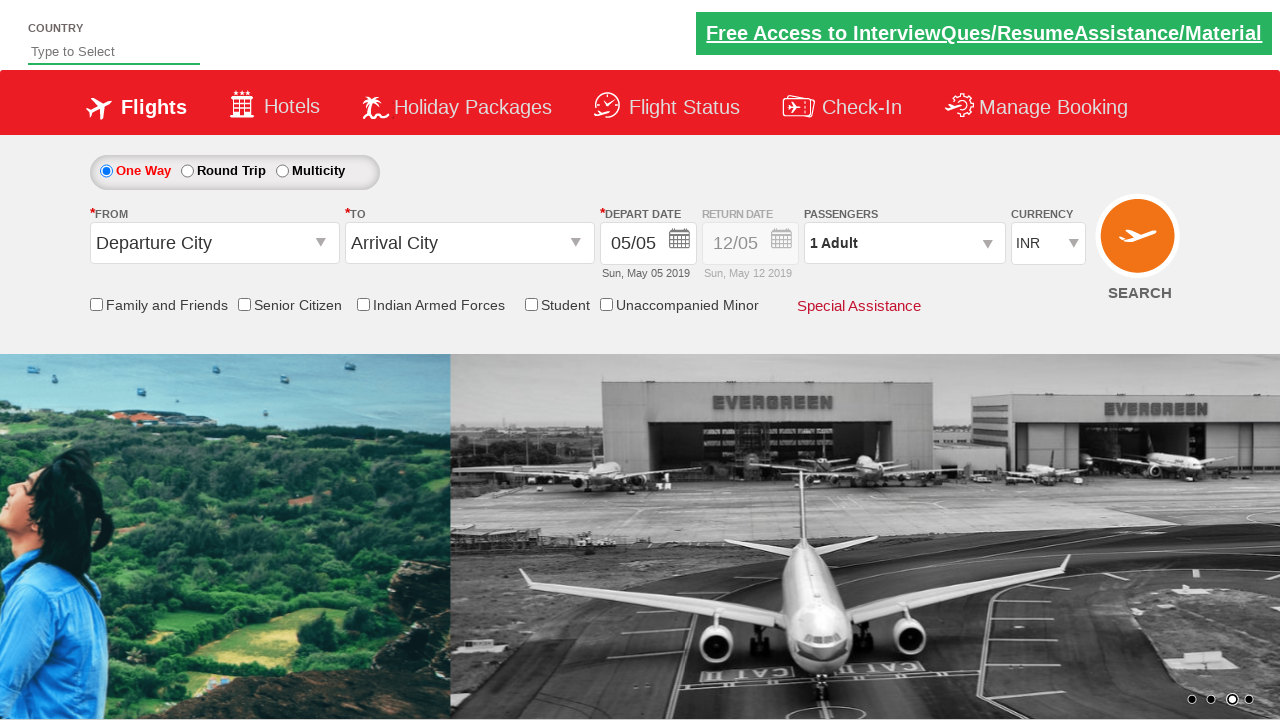